Tests navigation to RedCard program rules by clicking through the RedCard link and then accessing the program rules section

Starting URL: https://www.target.com/

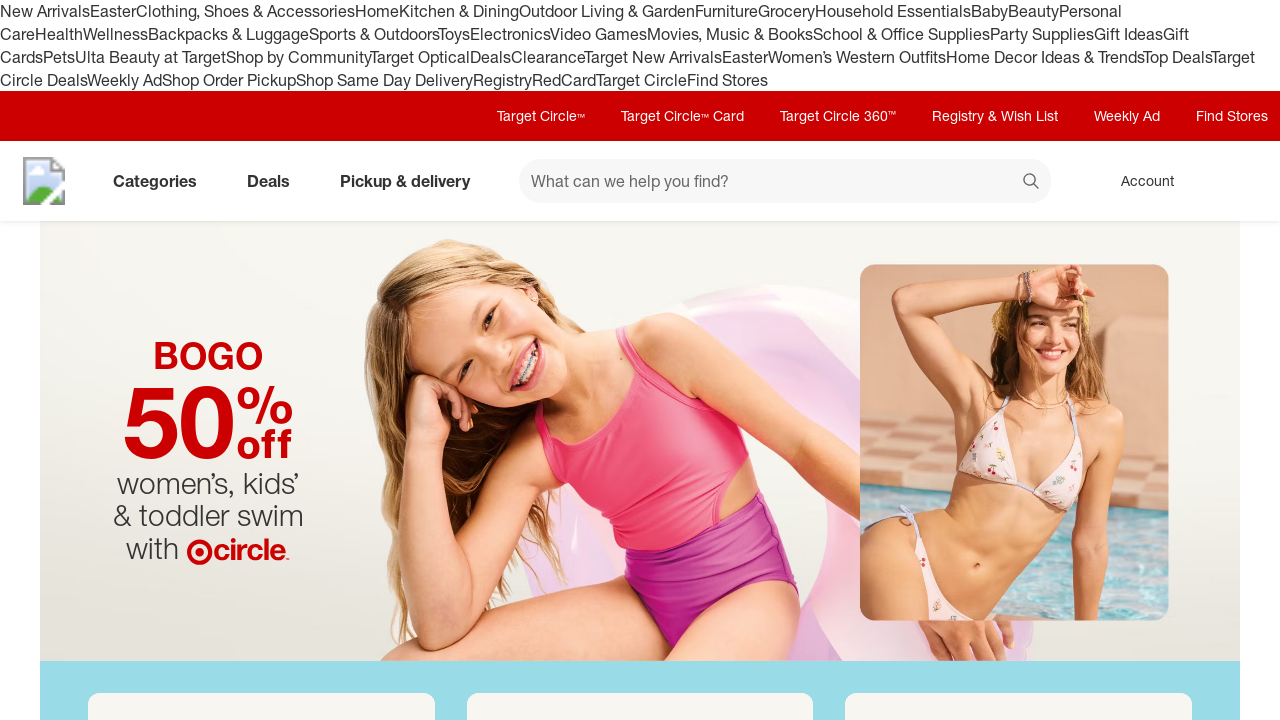

Clicked RedCard link using text selector (fallback) at (564, 80) on text=RedCard
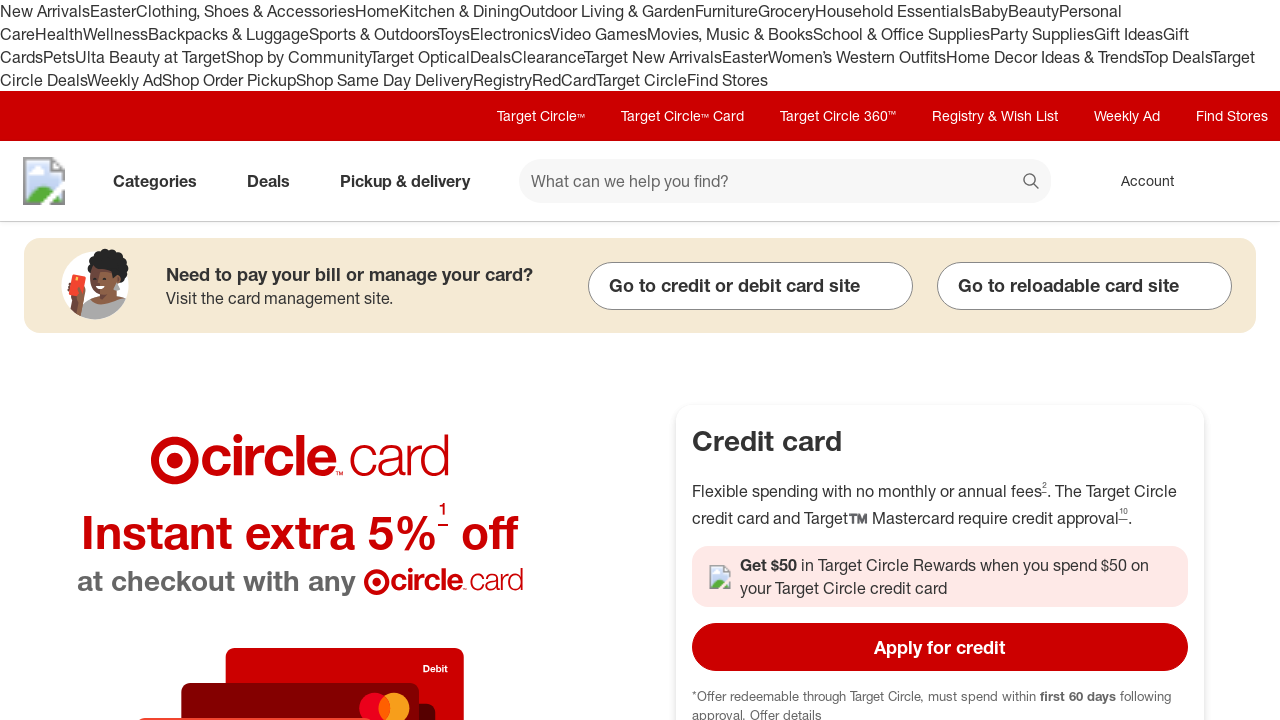

Waited 2 seconds for RedCard page to load
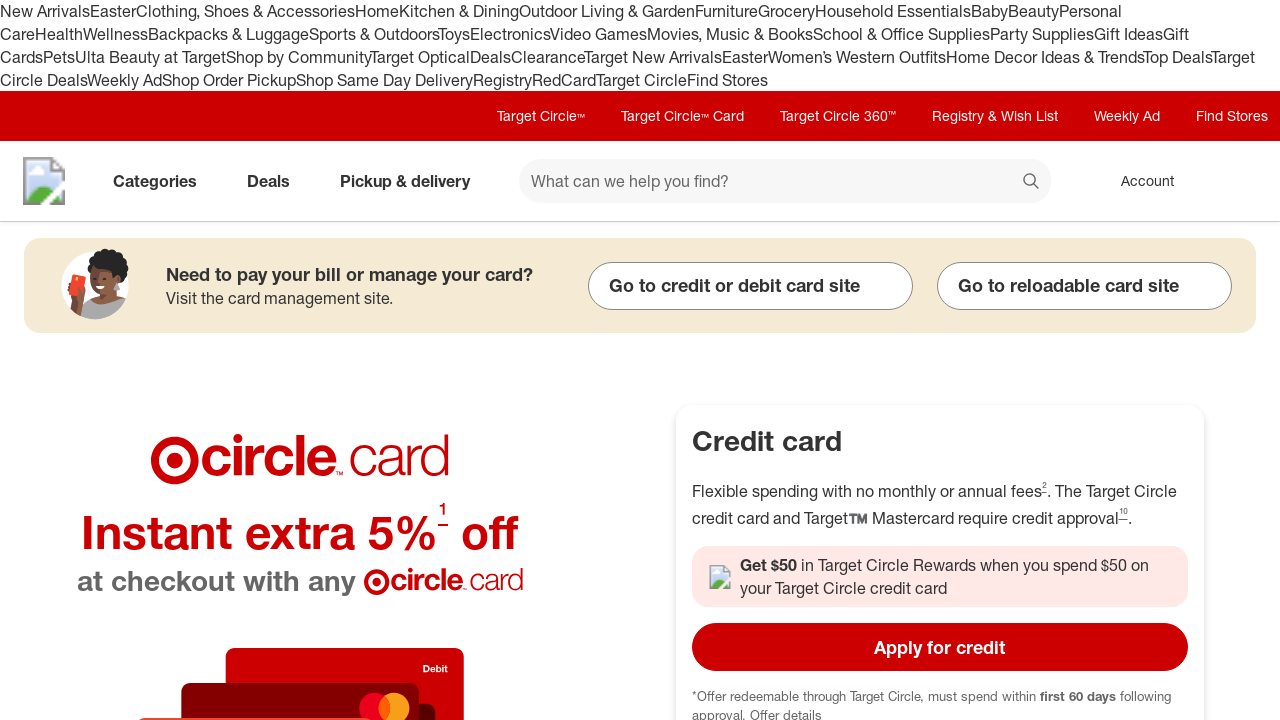

Clicked Program rules link at (640, 406) on text=Program rules
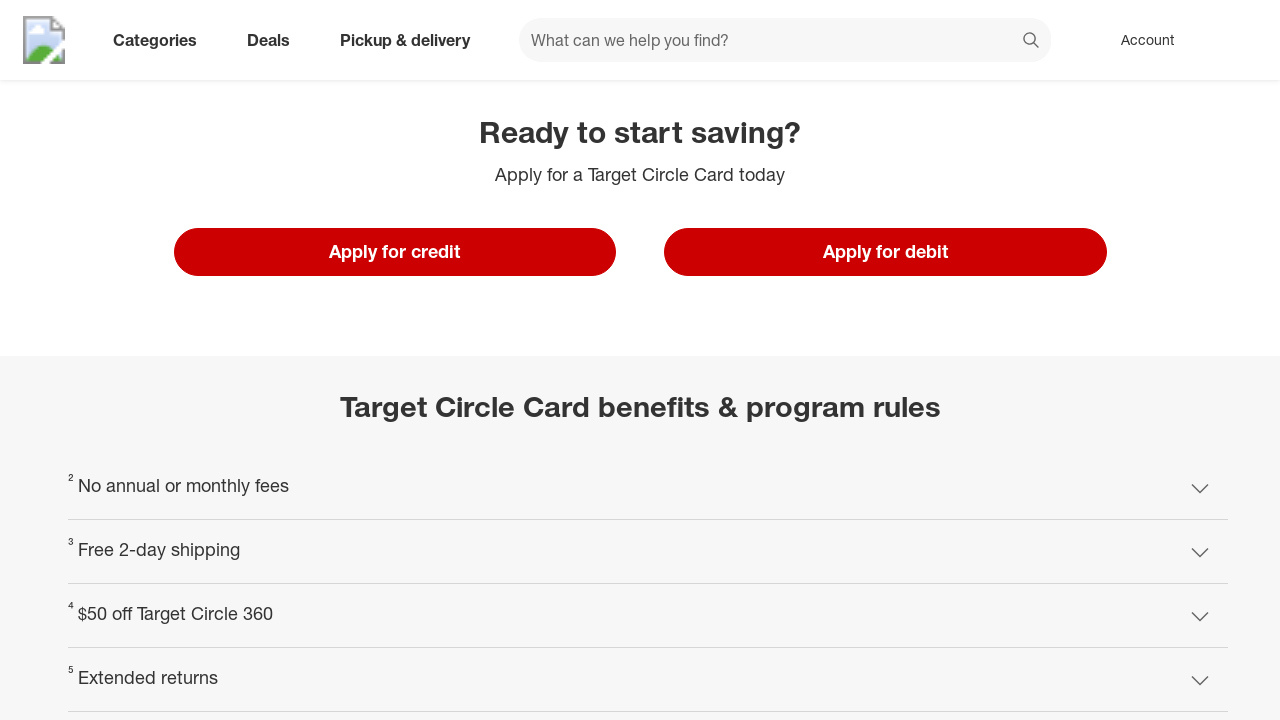

Waited 2 seconds for program rules page to load
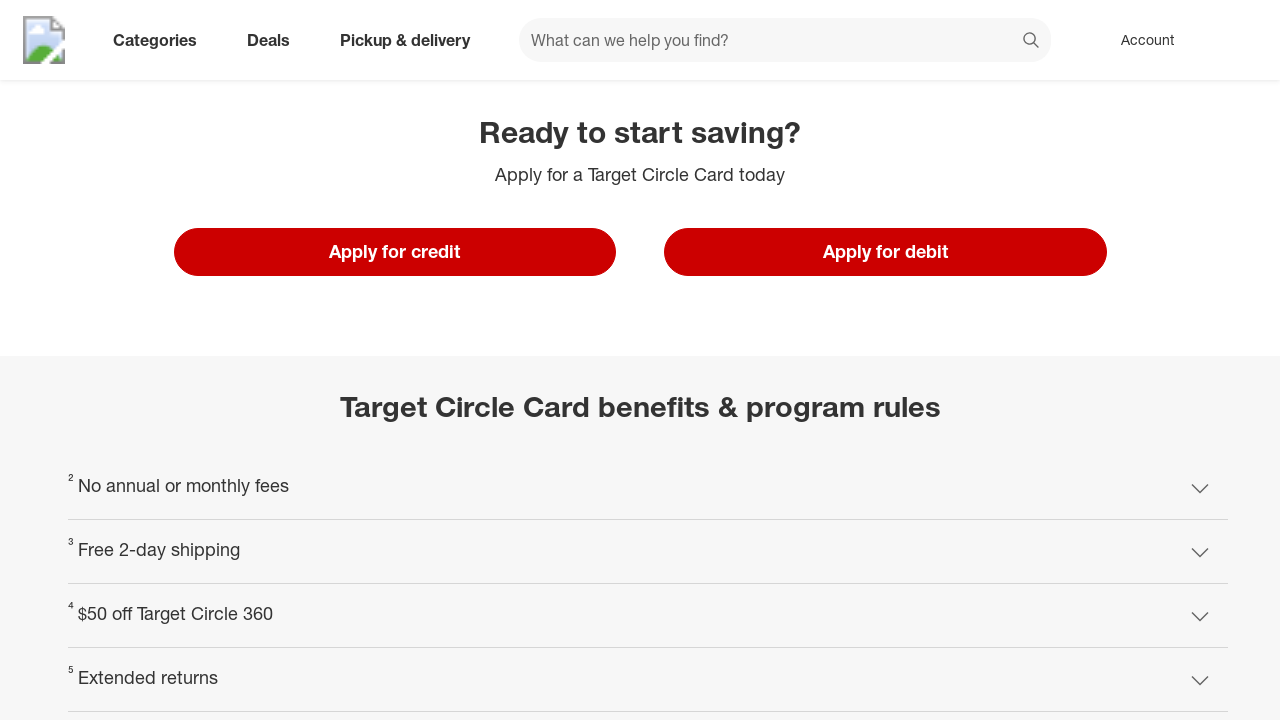

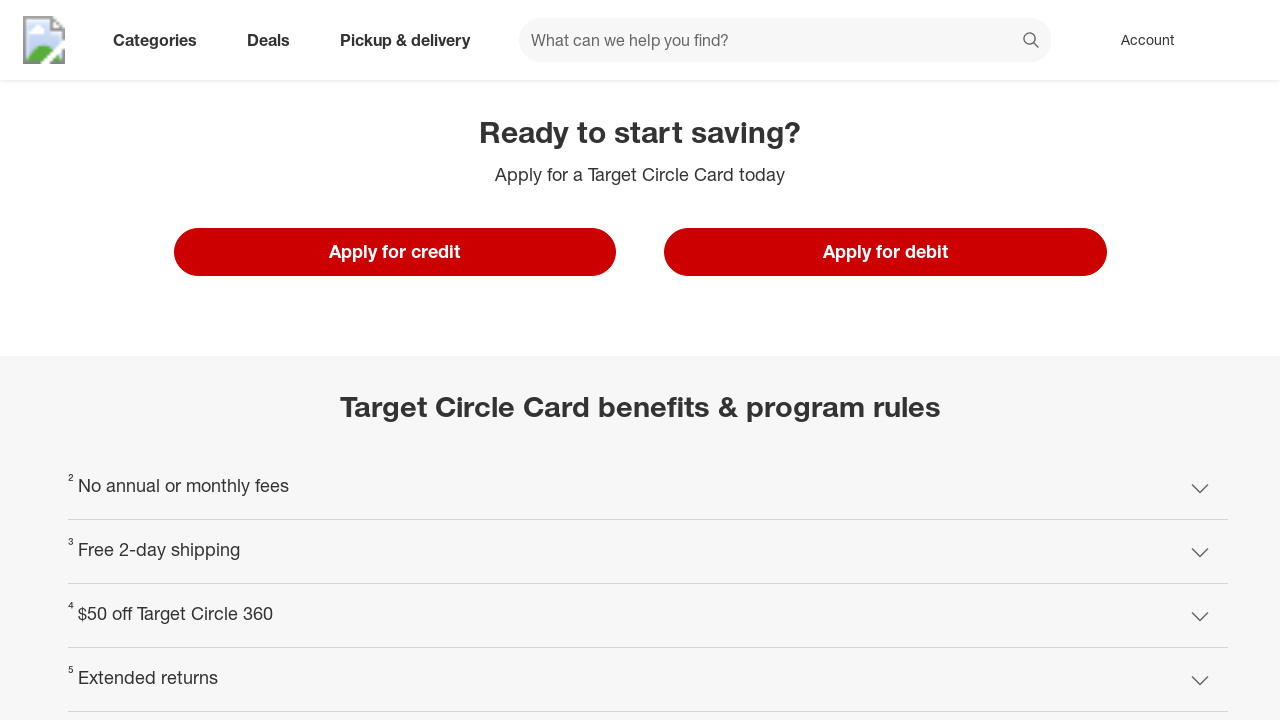